Tests AJAX functionality by clicking a button and waiting for dynamically loaded content to appear

Starting URL: http://uitestingplayground.com/ajax

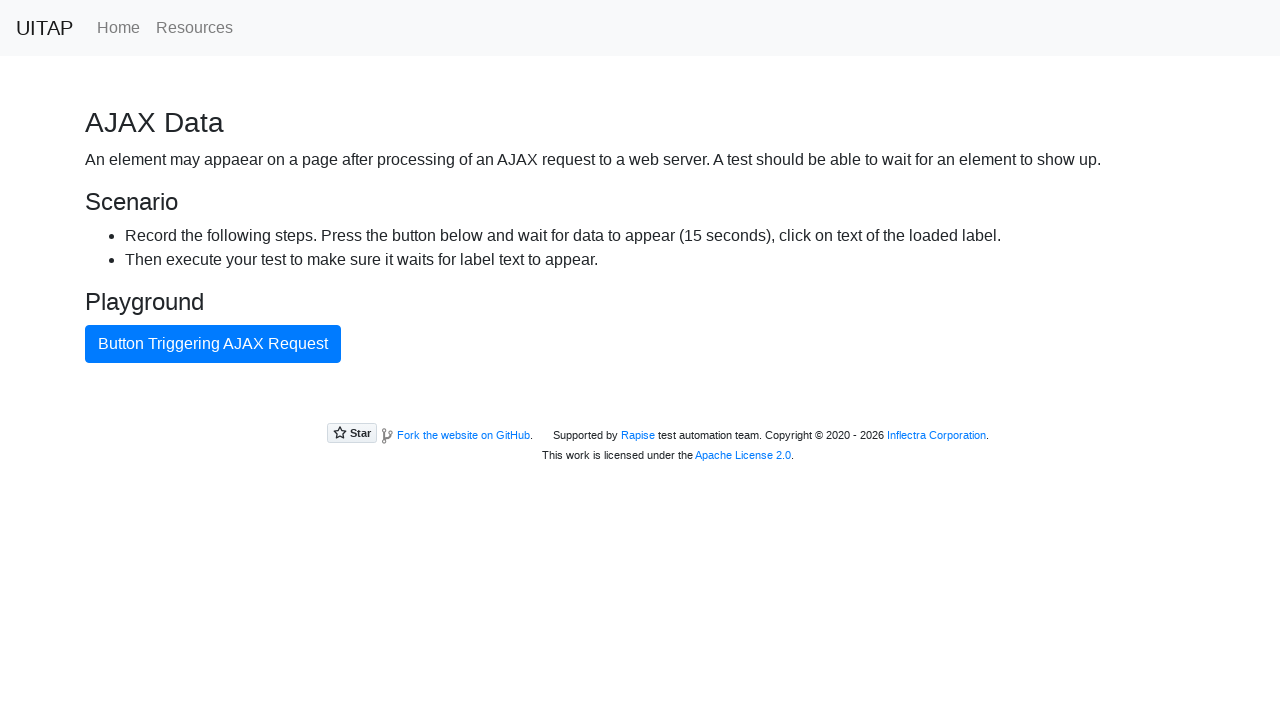

Clicked the primary button to trigger AJAX request at (213, 344) on .btn.btn-primary
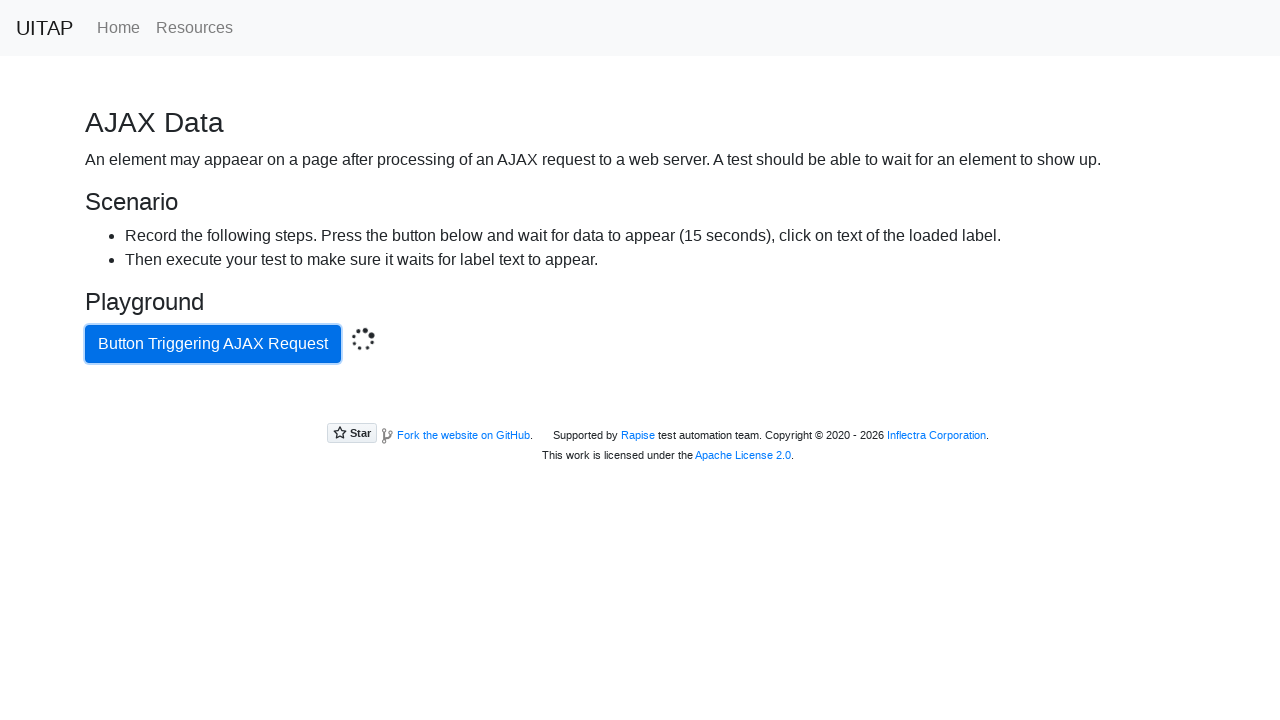

Waited for success message to appear after AJAX completes
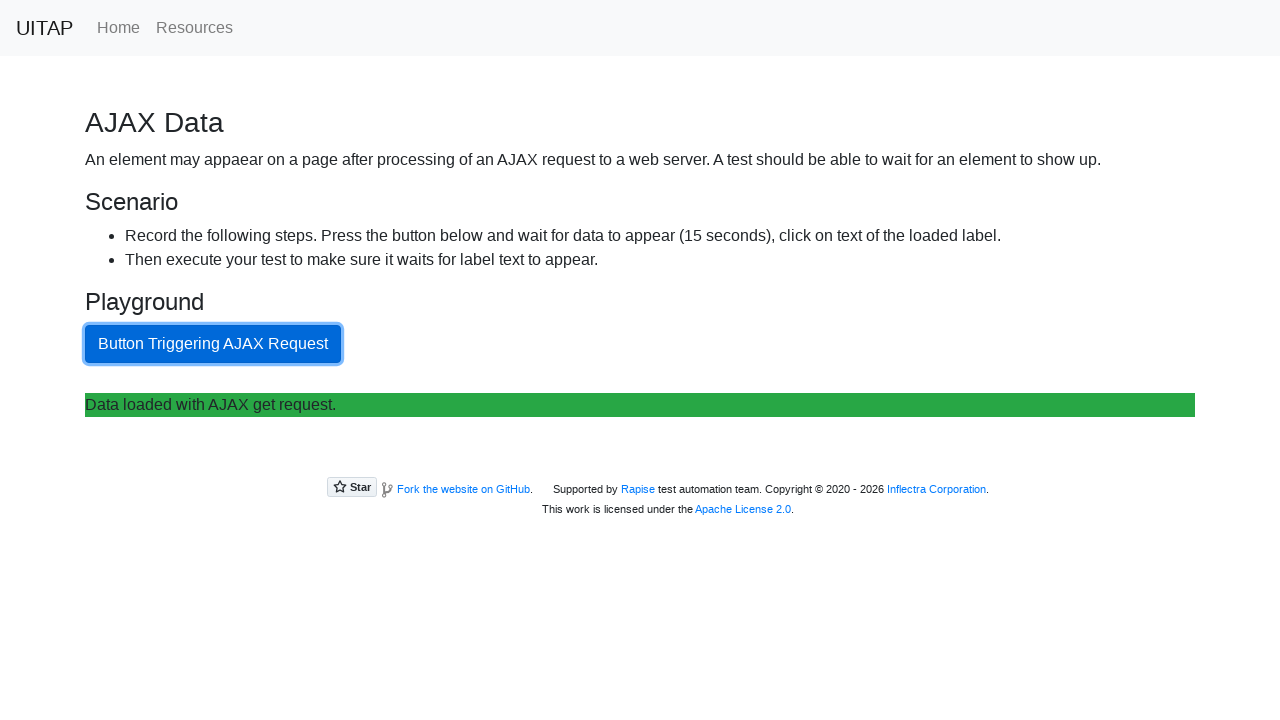

Retrieved success message text
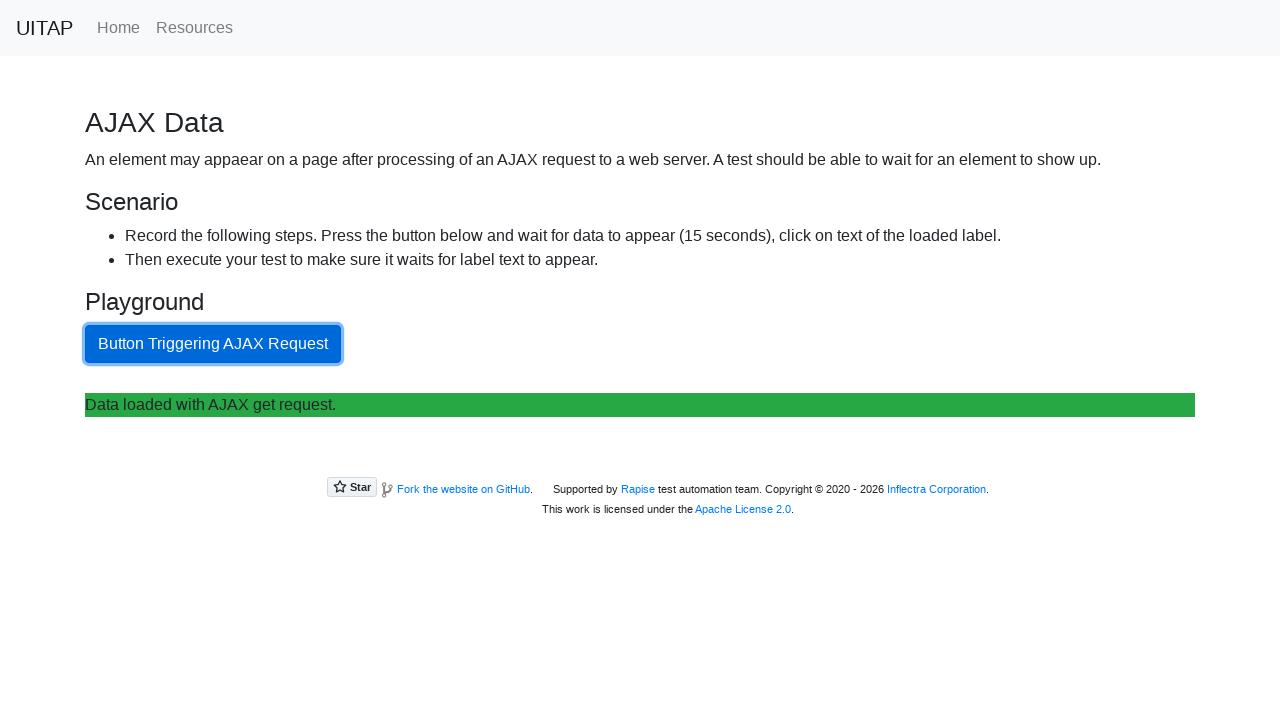

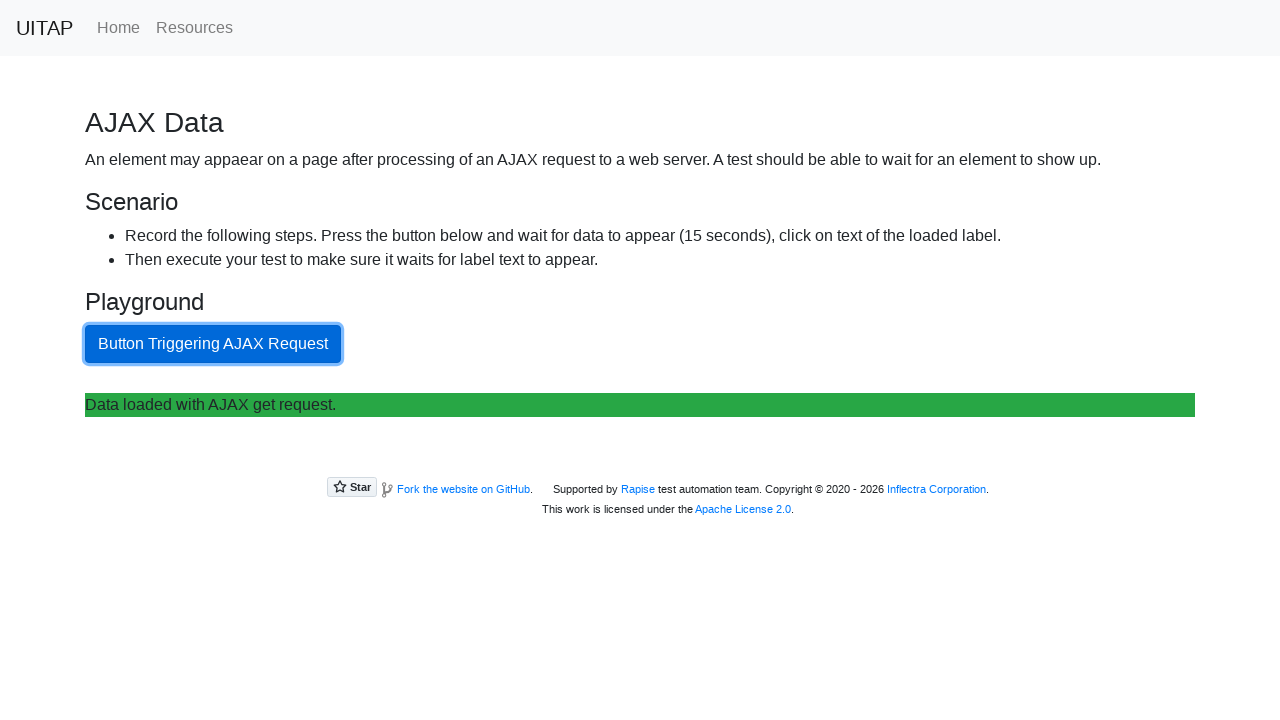